Tests a registration form by checking if the first name field is displayed and then filling it with a name

Starting URL: https://grotechminds.com/registration/

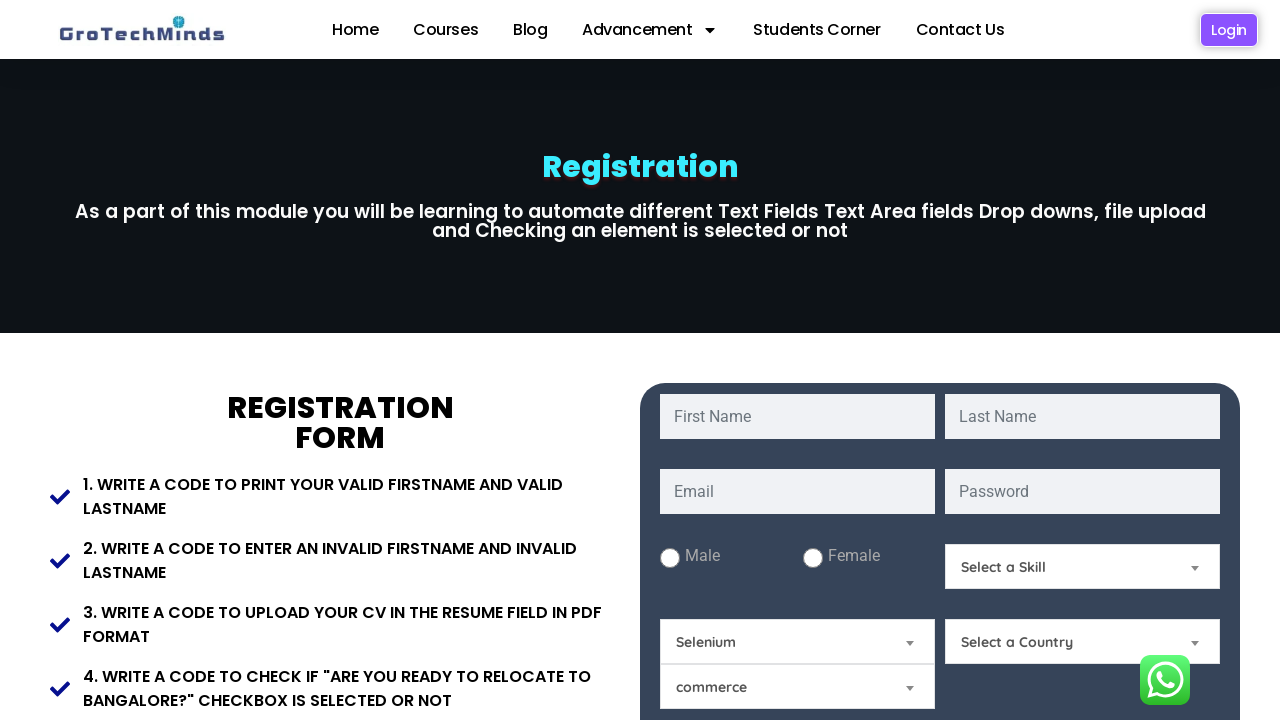

Located first name field element
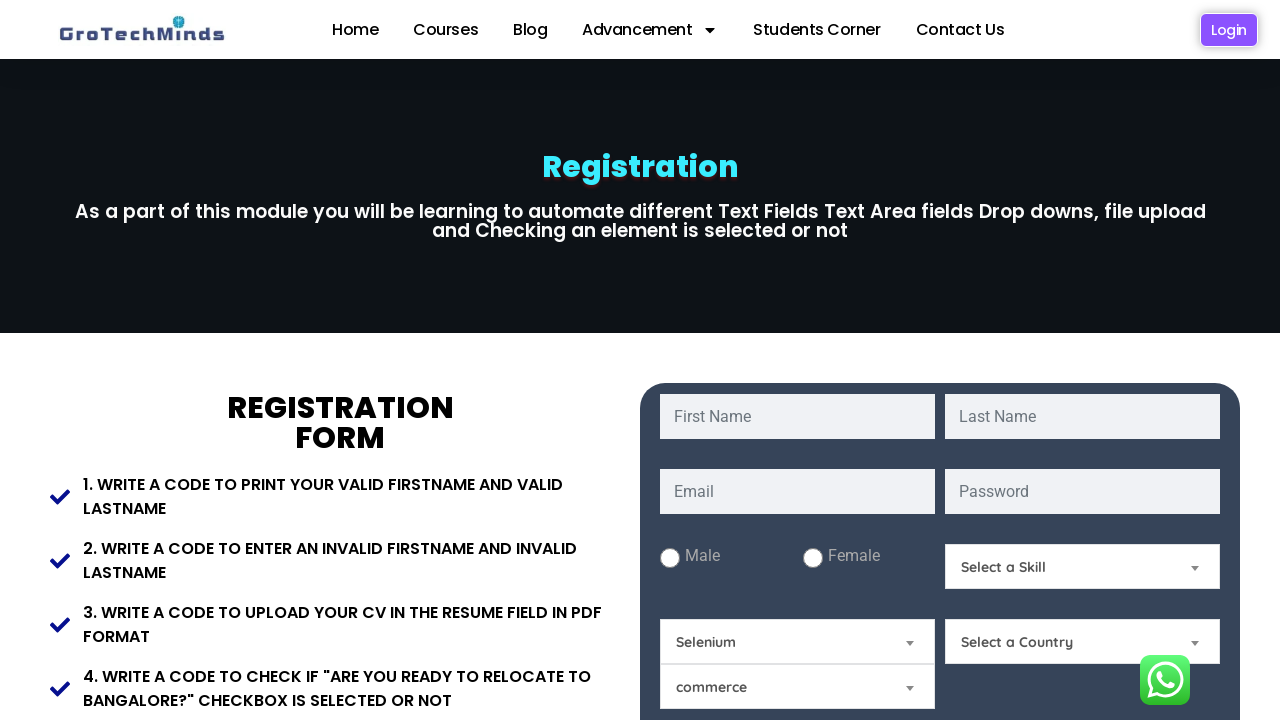

Confirmed first name field is visible
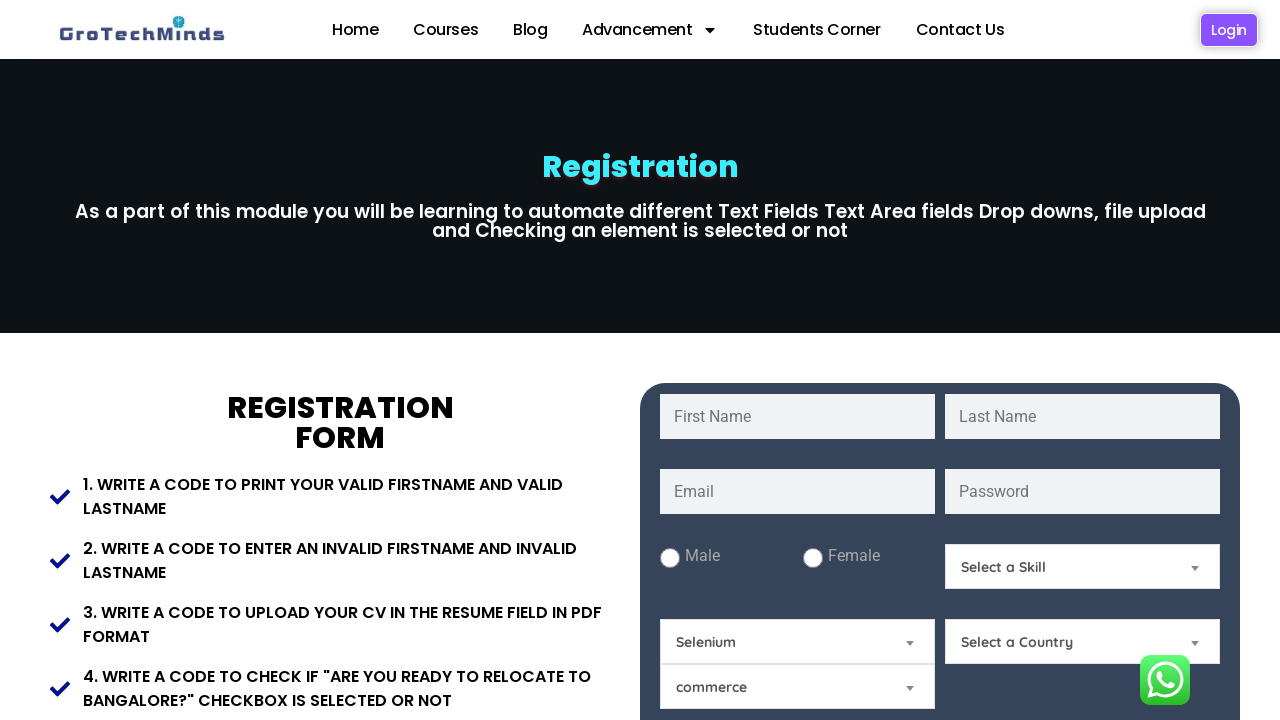

Filled first name field with 'Pankaj' on xpath=//input[@id='fname']
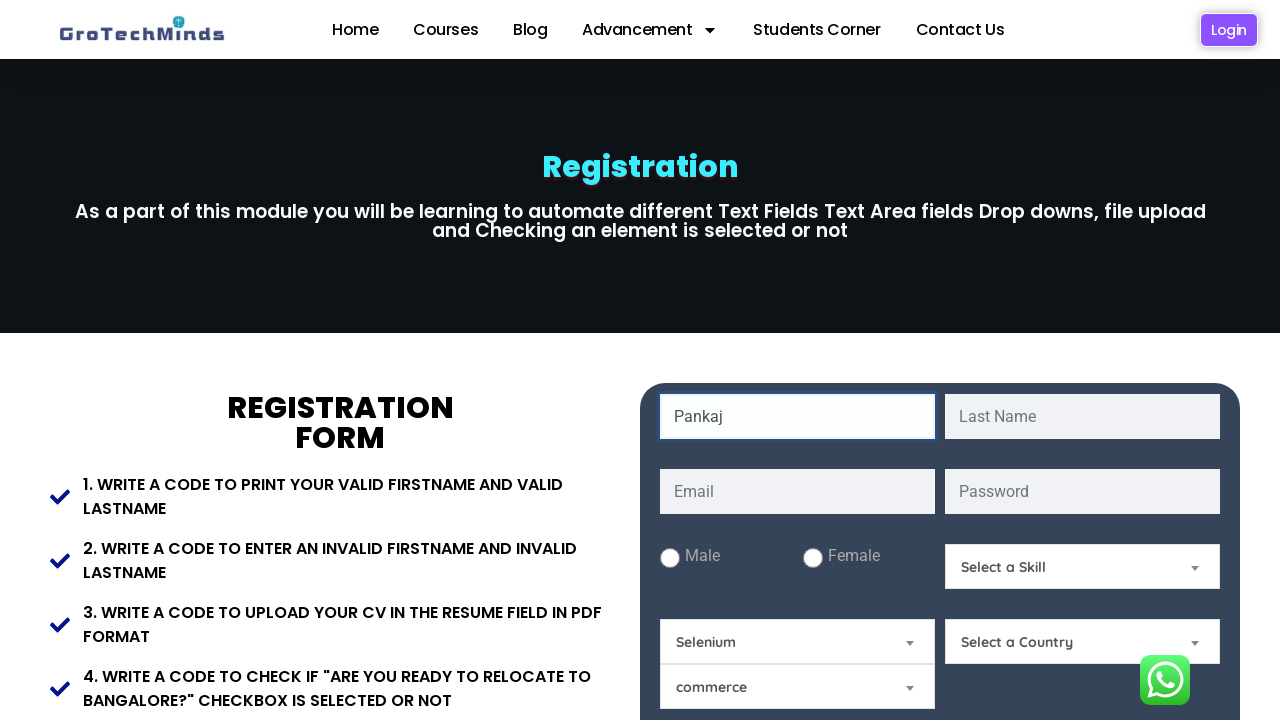

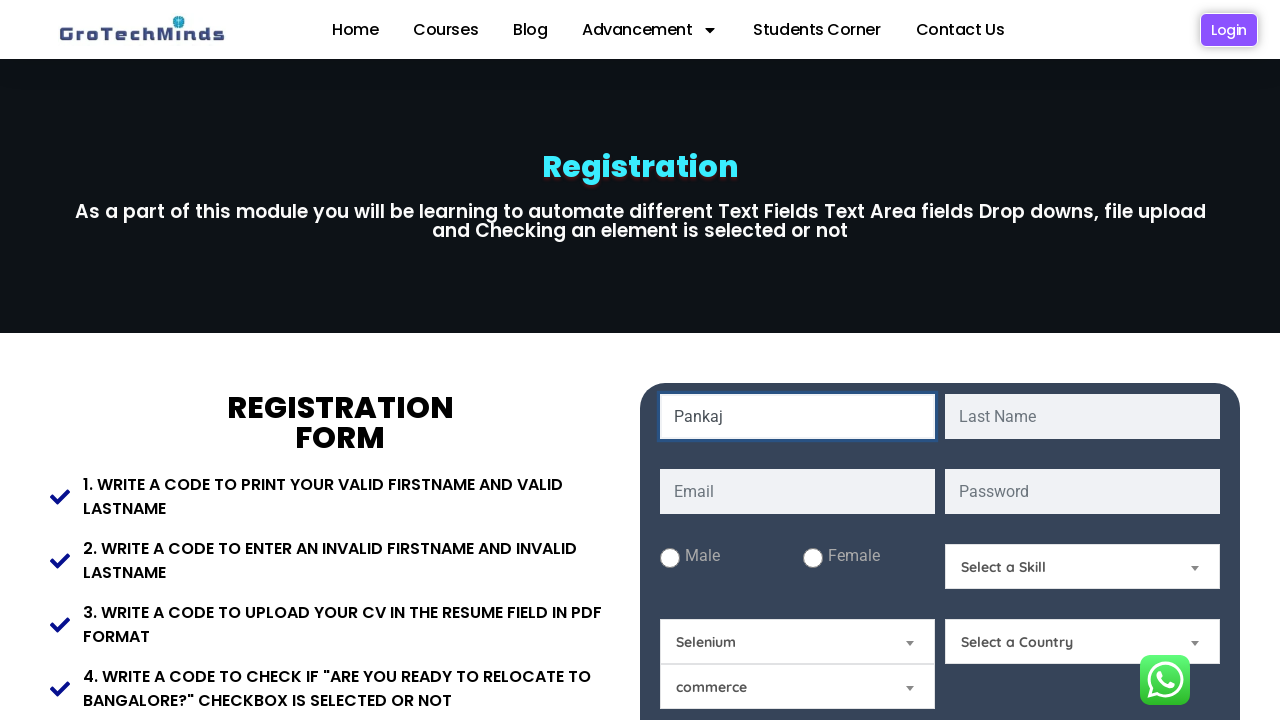